Automates filling out a Google Form with first name, last name, date, and multiple activity selections, then submits the form.

Starting URL: https://docs.google.com/forms/d/e/1FAIpQLSeAITGeuVHTJUu79A7Fj0C0AMQUCxjZ2S0C2adZrgPFNihKBg/viewform

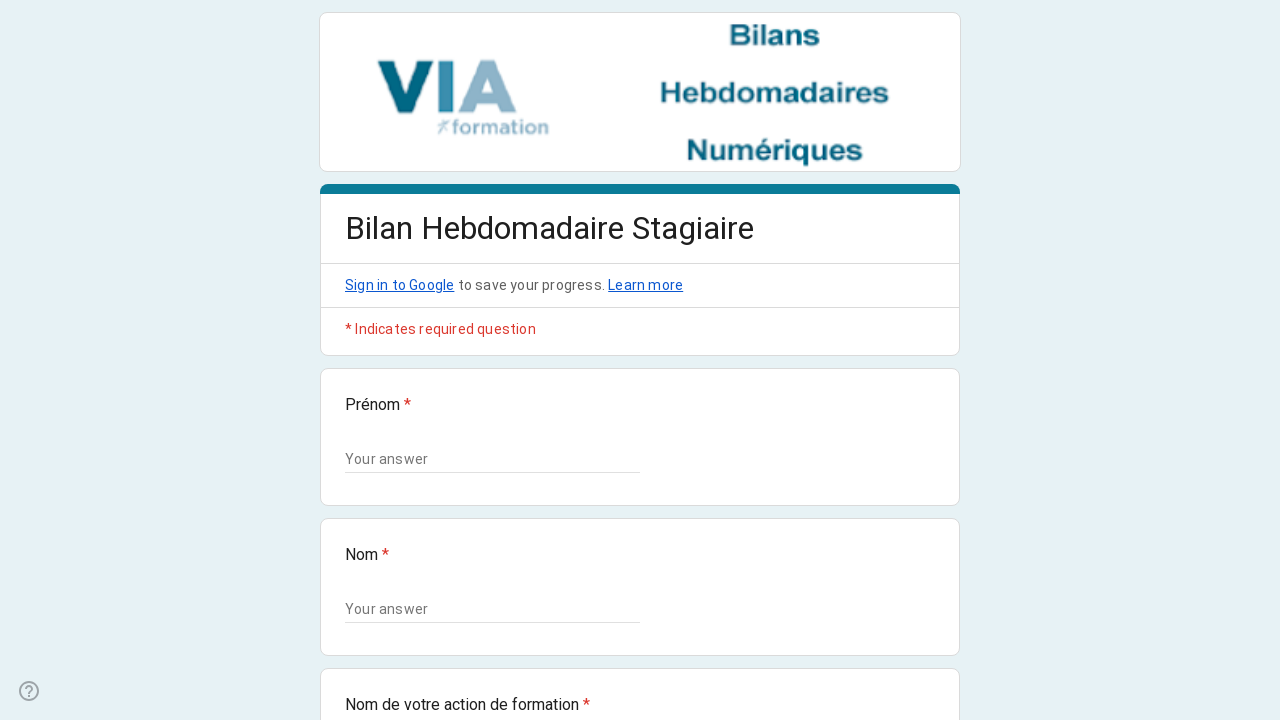

Form page loaded and body element is visible
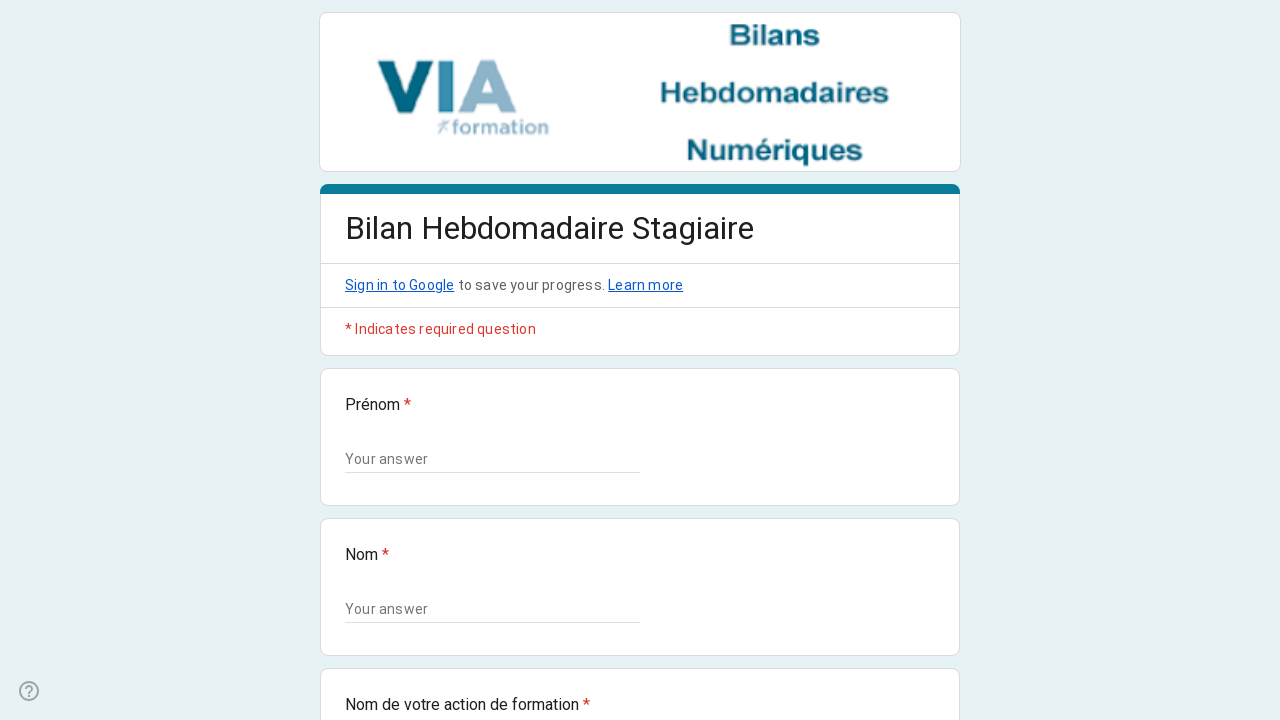

Clicked on first name input field at (492, 459) on xpath=//*[@id="mG61Hd"]/div[2]/div/div[2]/div[1]/div/div/div[2]/div/div[1]/div/d
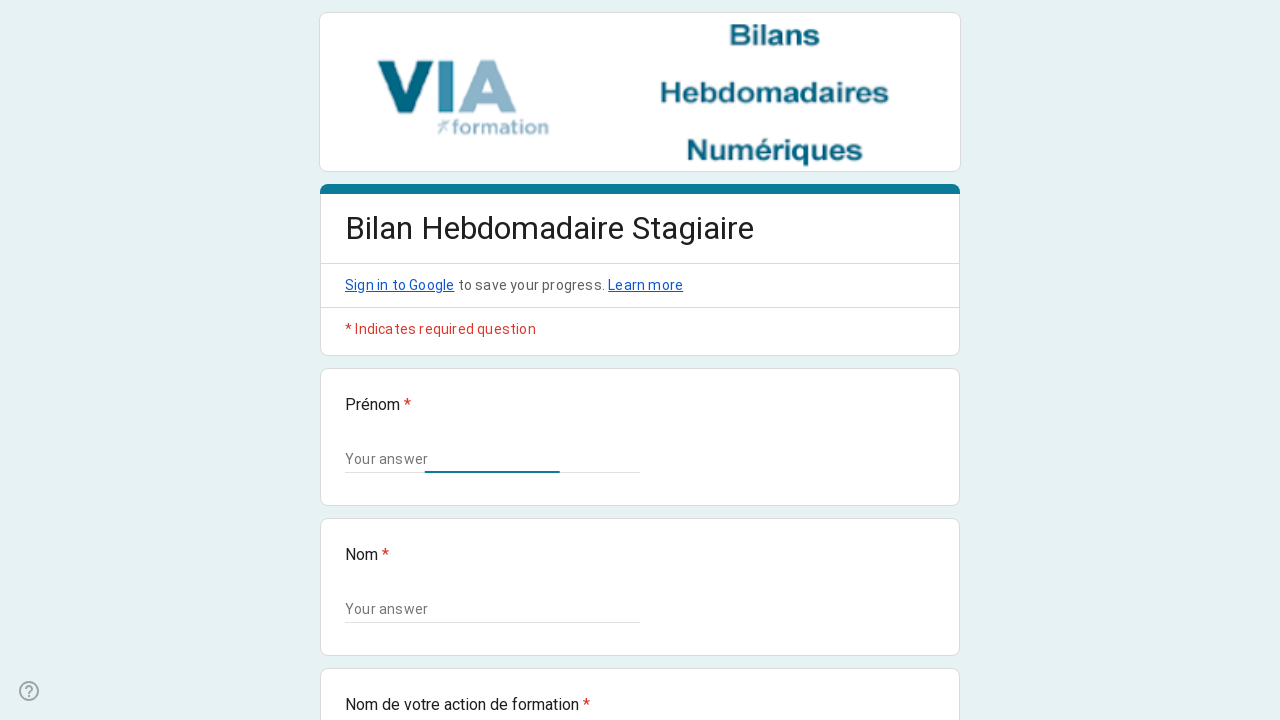

Filled first name field with 'Jean' on xpath=//*[@id="mG61Hd"]/div[2]/div/div[2]/div[1]/div/div/div[2]/div/div[1]/div/d
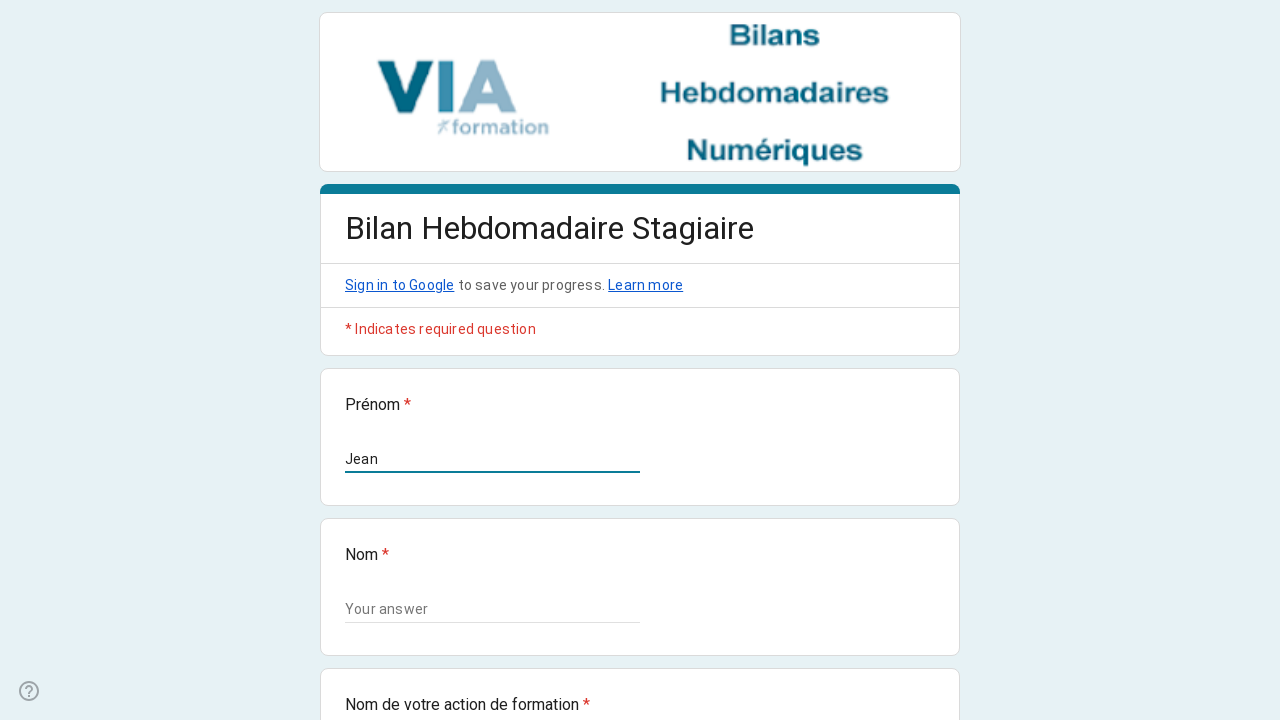

Clicked on last name input field at (492, 609) on xpath=//*[@id="mG61Hd"]/div[2]/div/div[2]/div[2]/div/div/div[2]/div/div[1]/div/d
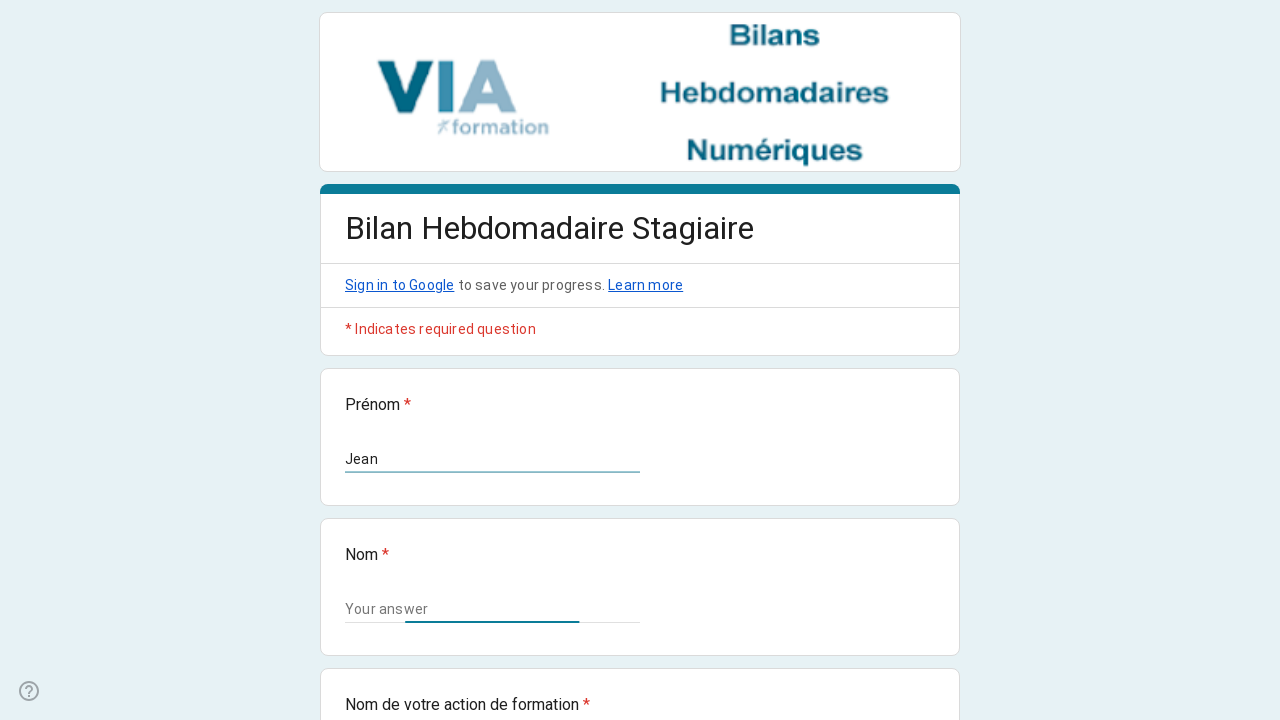

Filled last name field with 'Dupont' on xpath=//*[@id="mG61Hd"]/div[2]/div/div[2]/div[2]/div/div/div[2]/div/div[1]/div/d
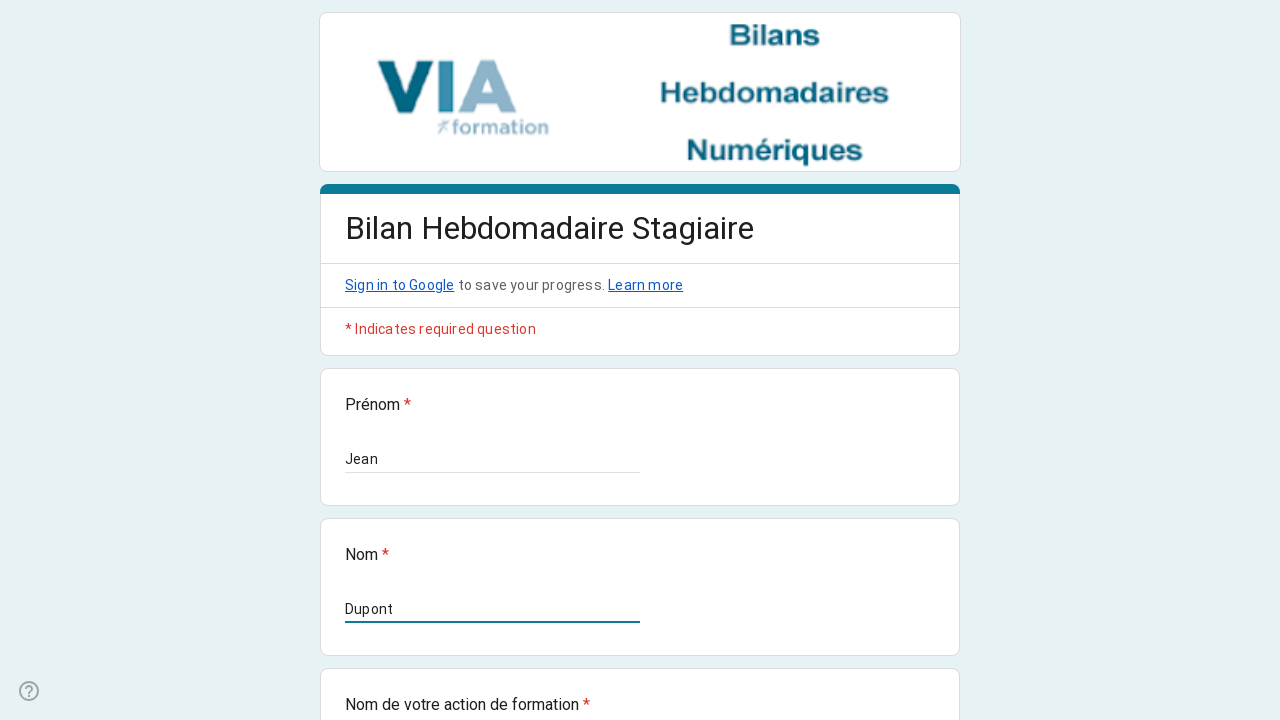

Pressed Tab to move to next field
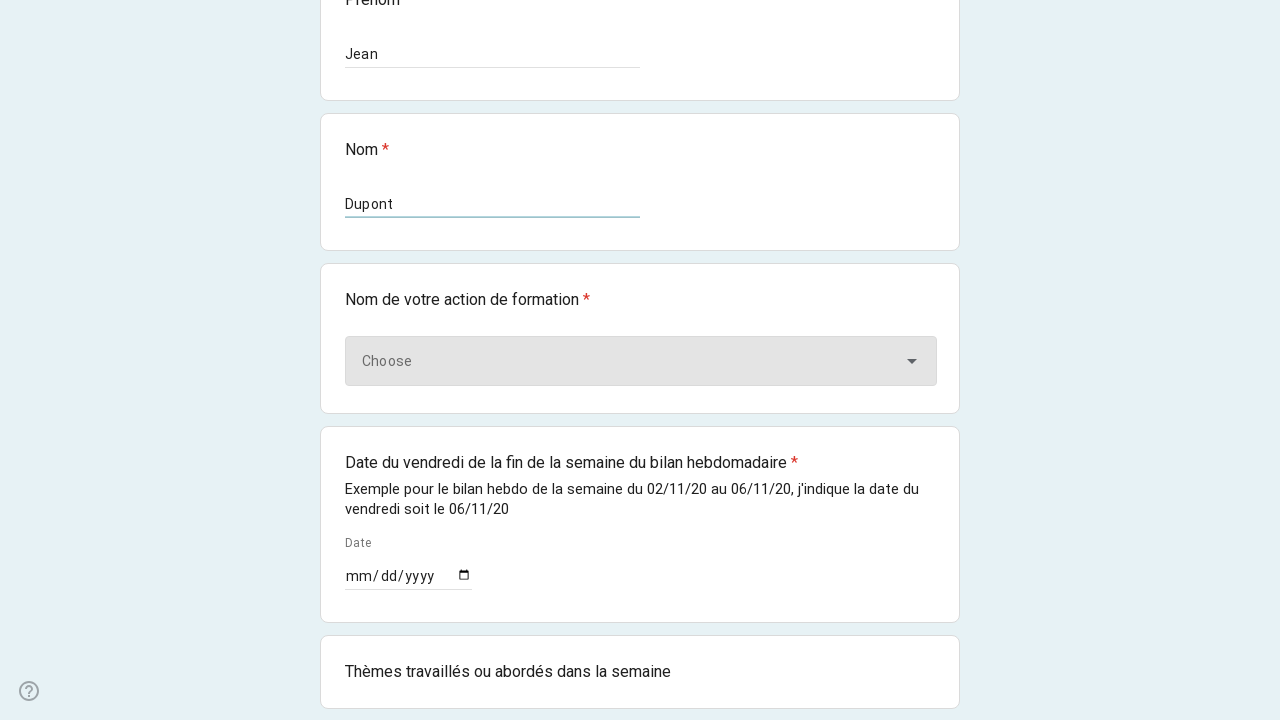

Pressed Enter to select dropdown option
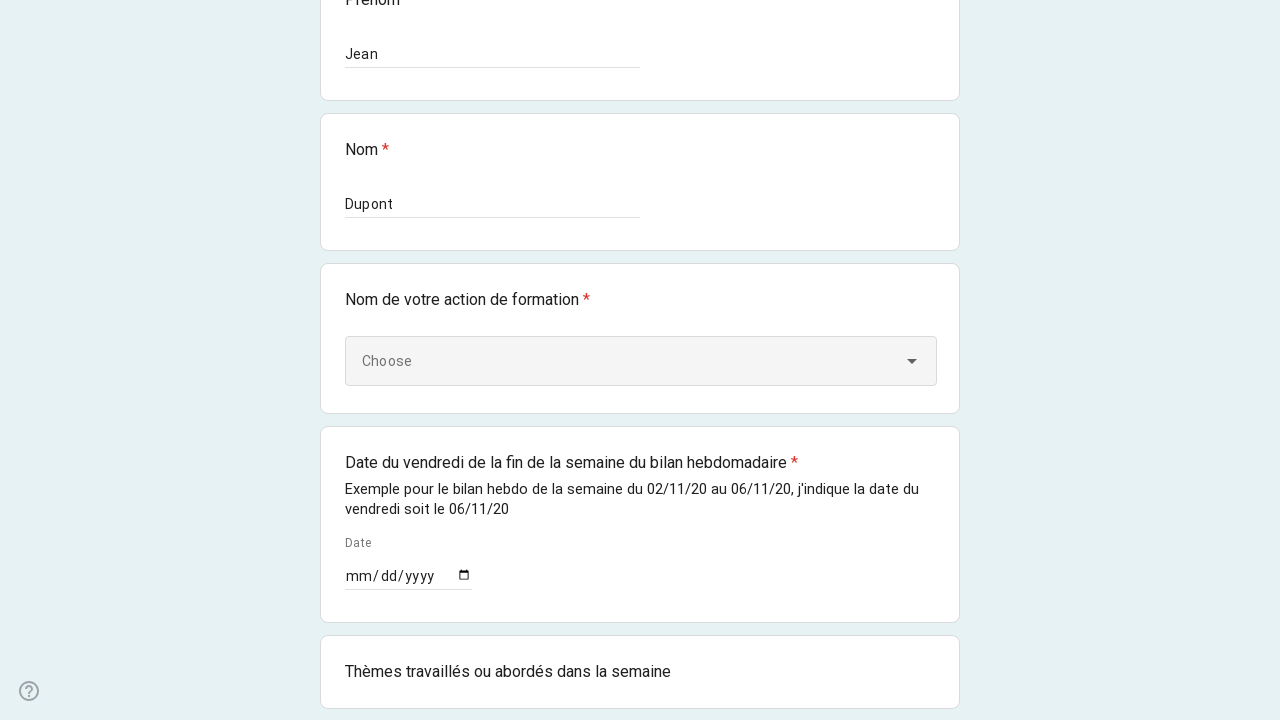

Waited 2000ms for dropdown to process
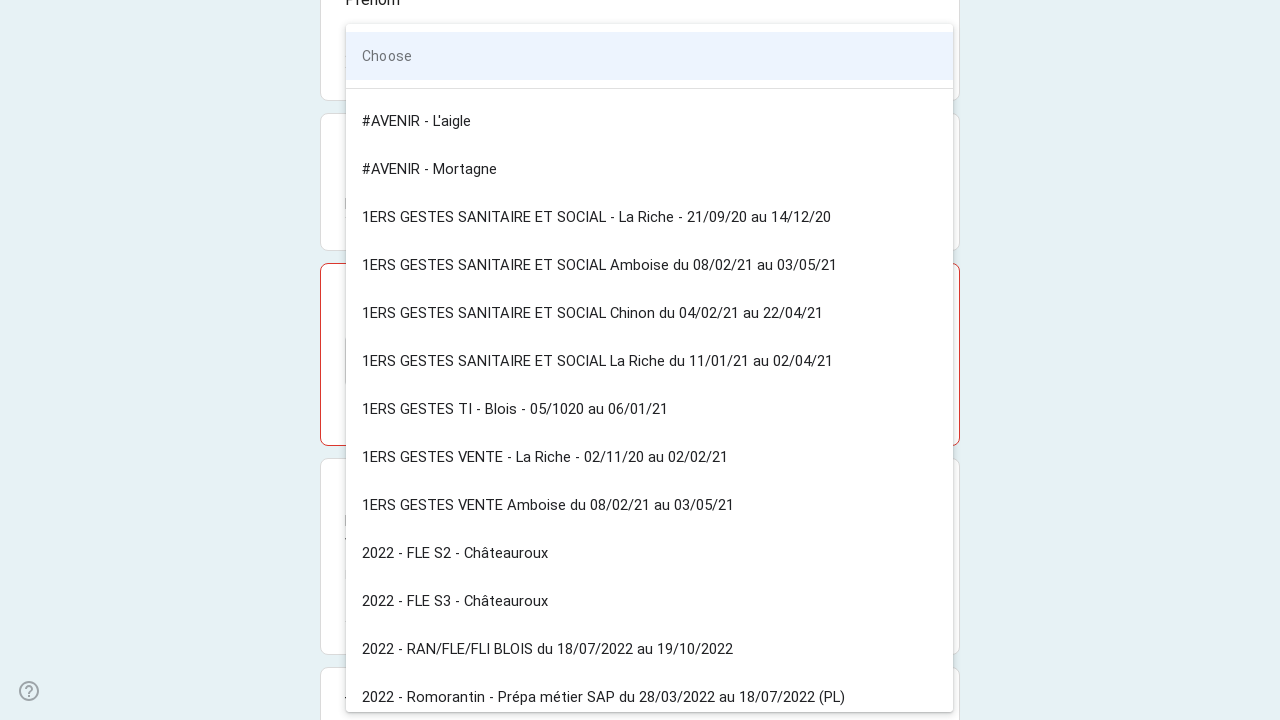

Selected dev path option with Enter key on xpath=//*[@id="mG61Hd"]/div[2]/div/div[2]/div[3]/div/div/div[2]/div/div[2]/div[8
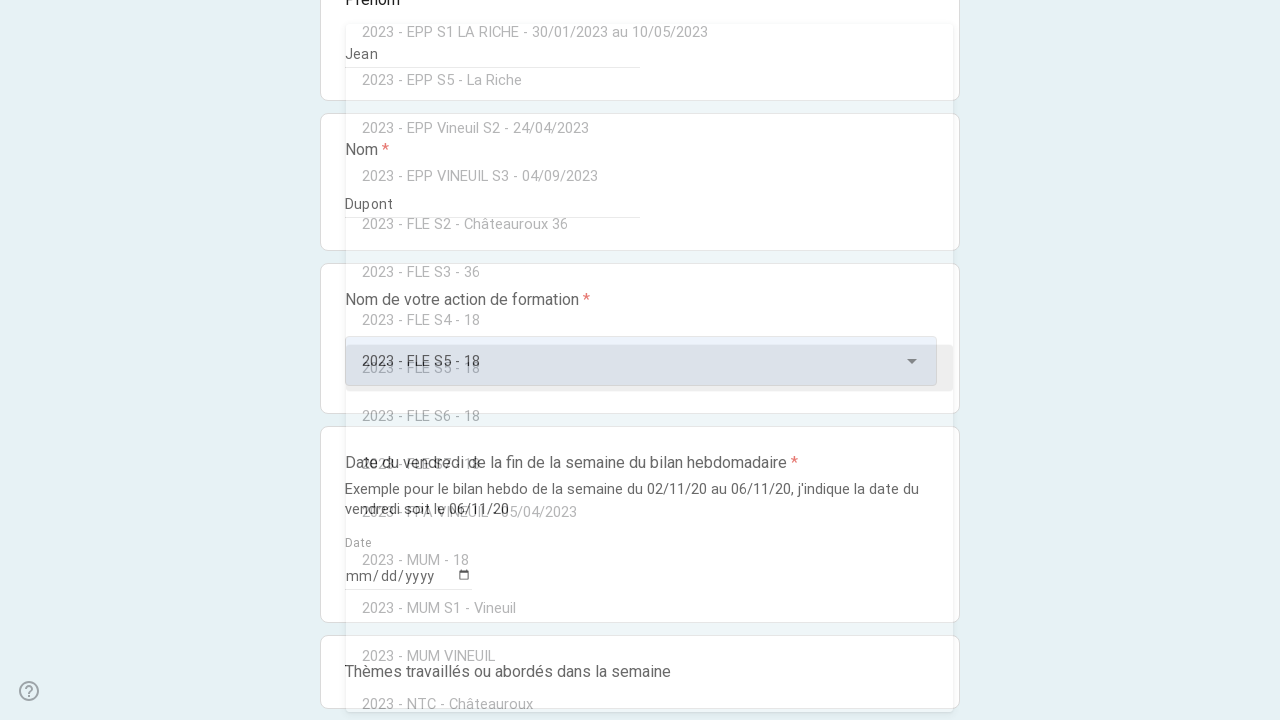

Waited 2000ms for dev path selection to process
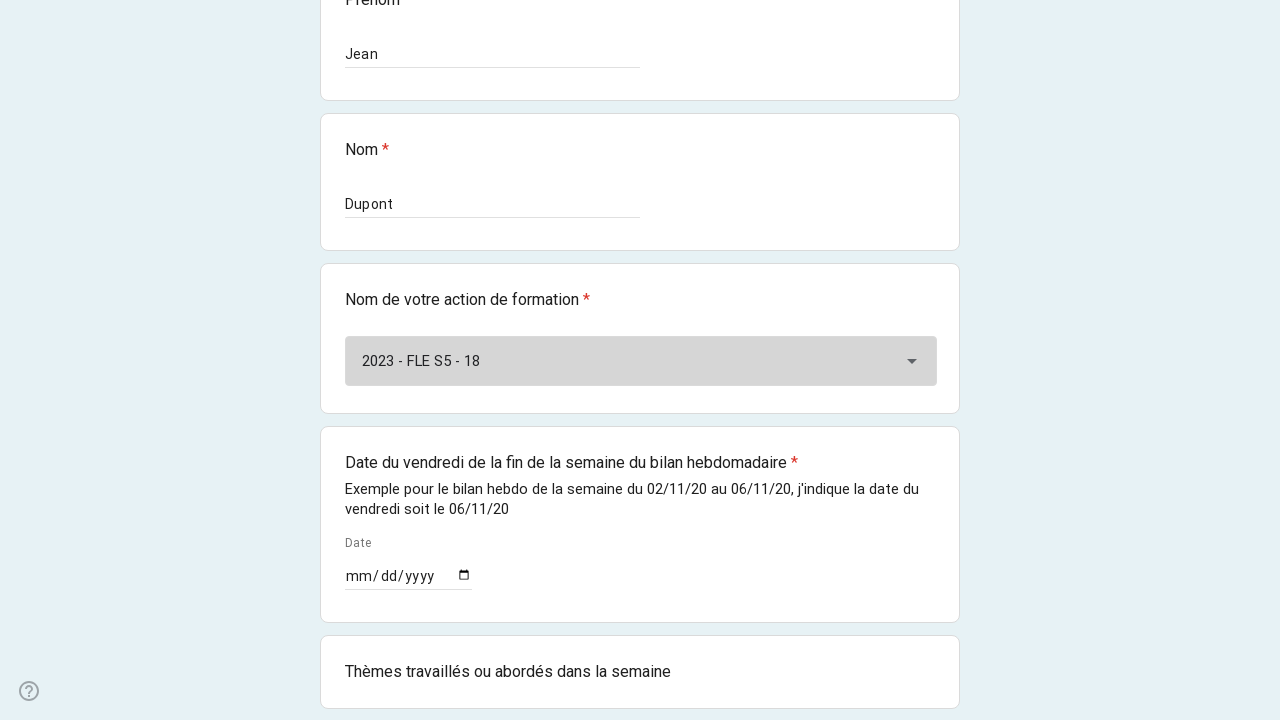

Pressed Tab to move to date field
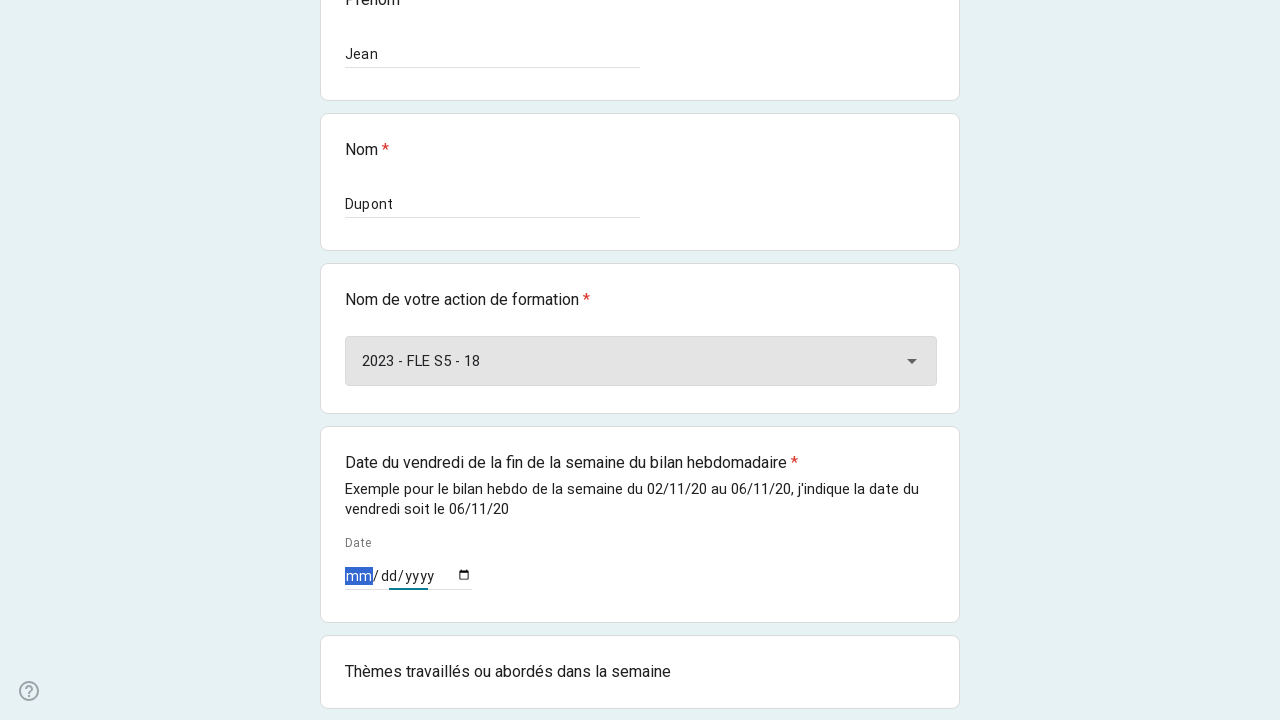

Entered current date: 28/02/2026
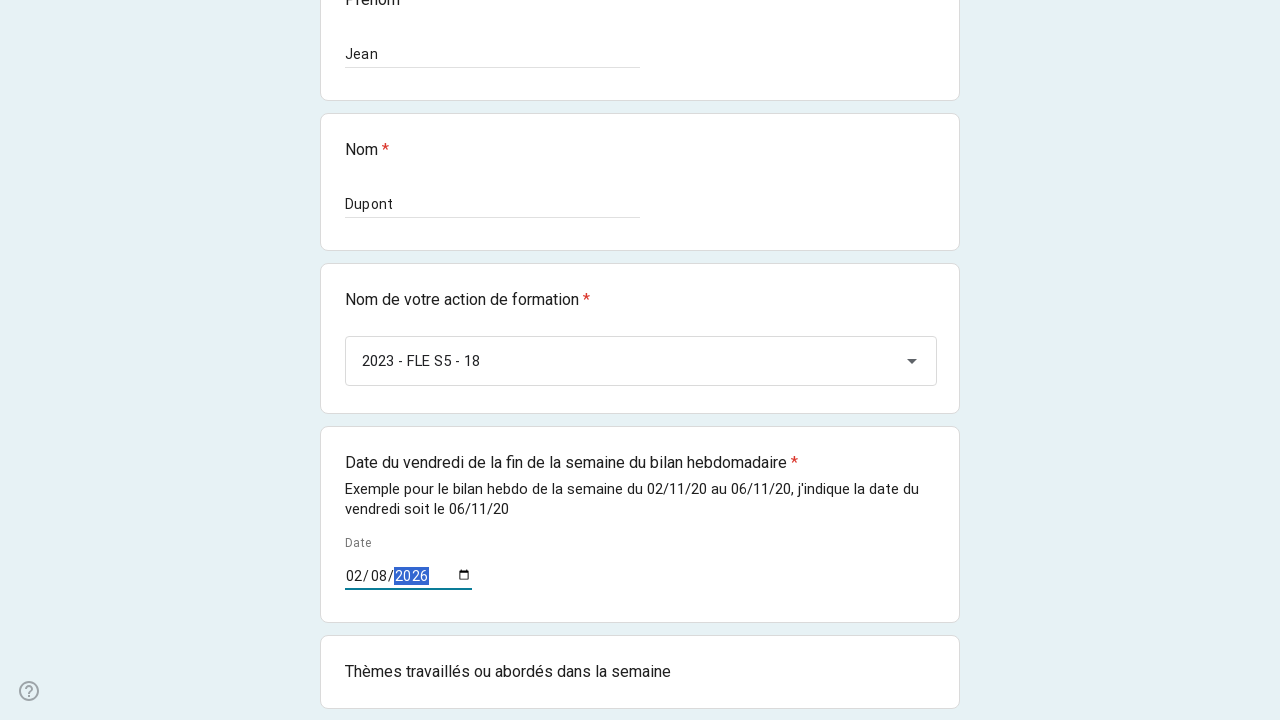

Pressed Tab to move to activity fields
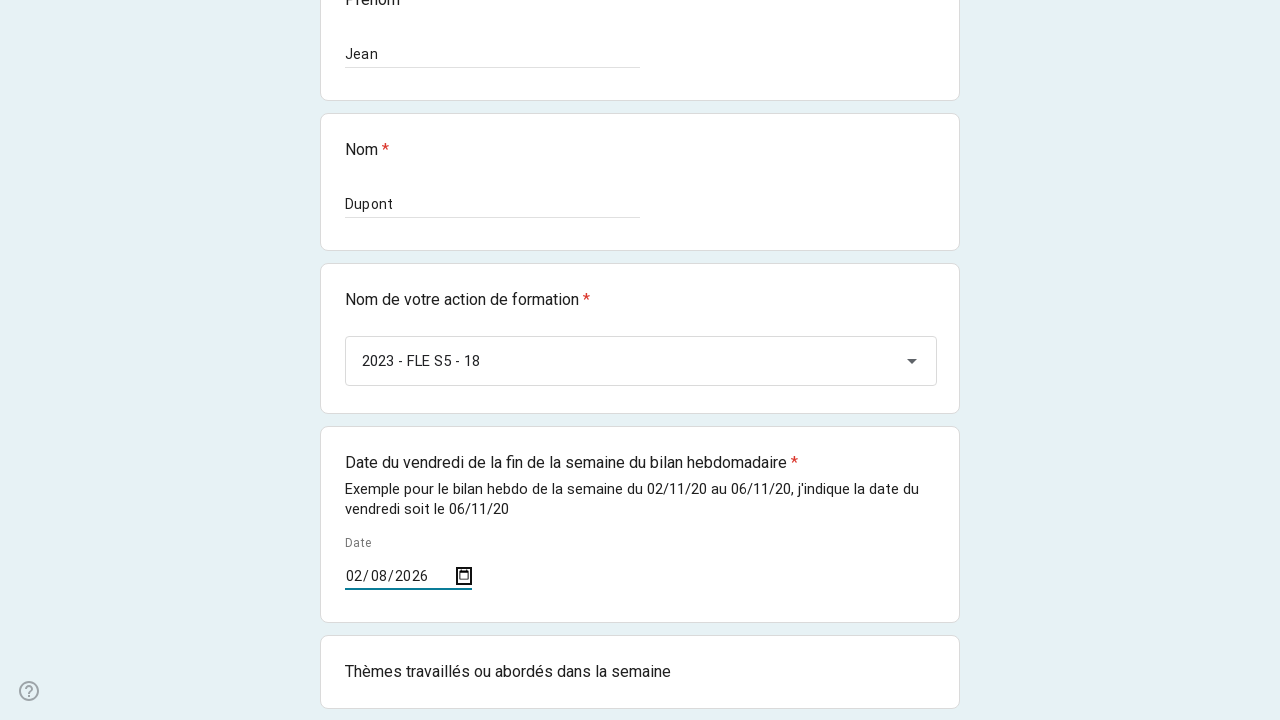

Filled all activity fields with 9 activities
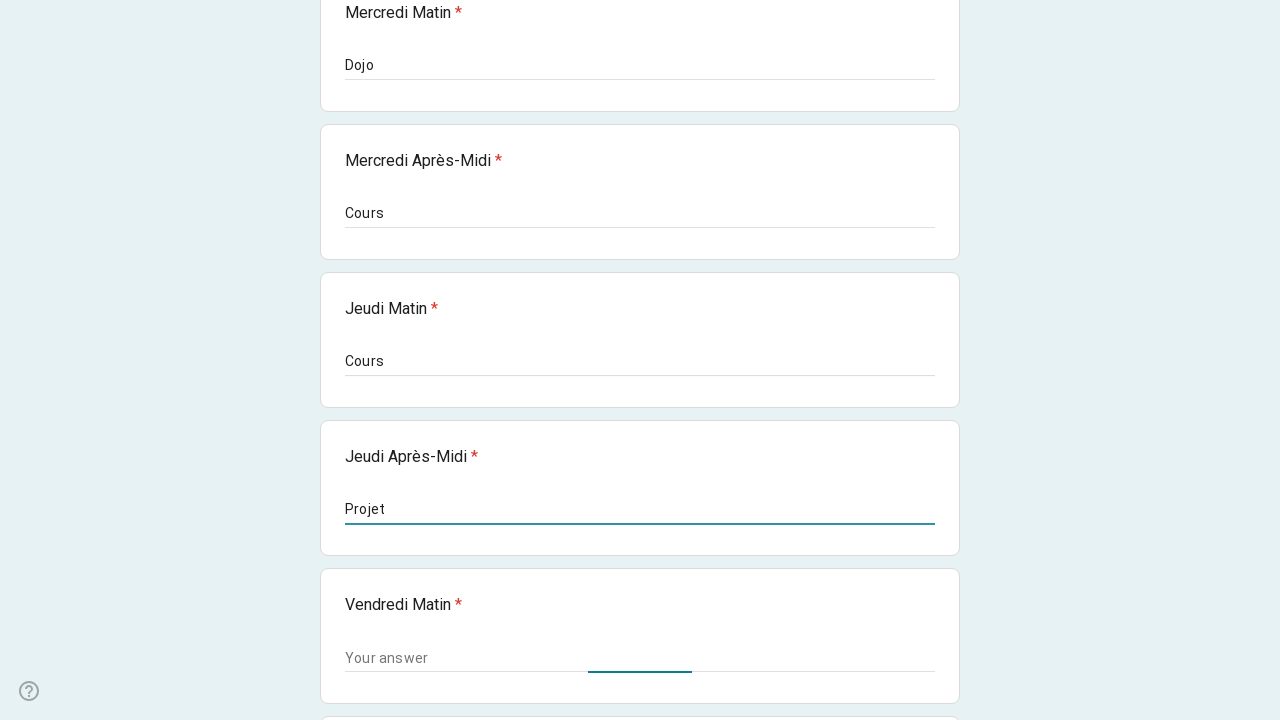

Filled field with 'Revue, retro'
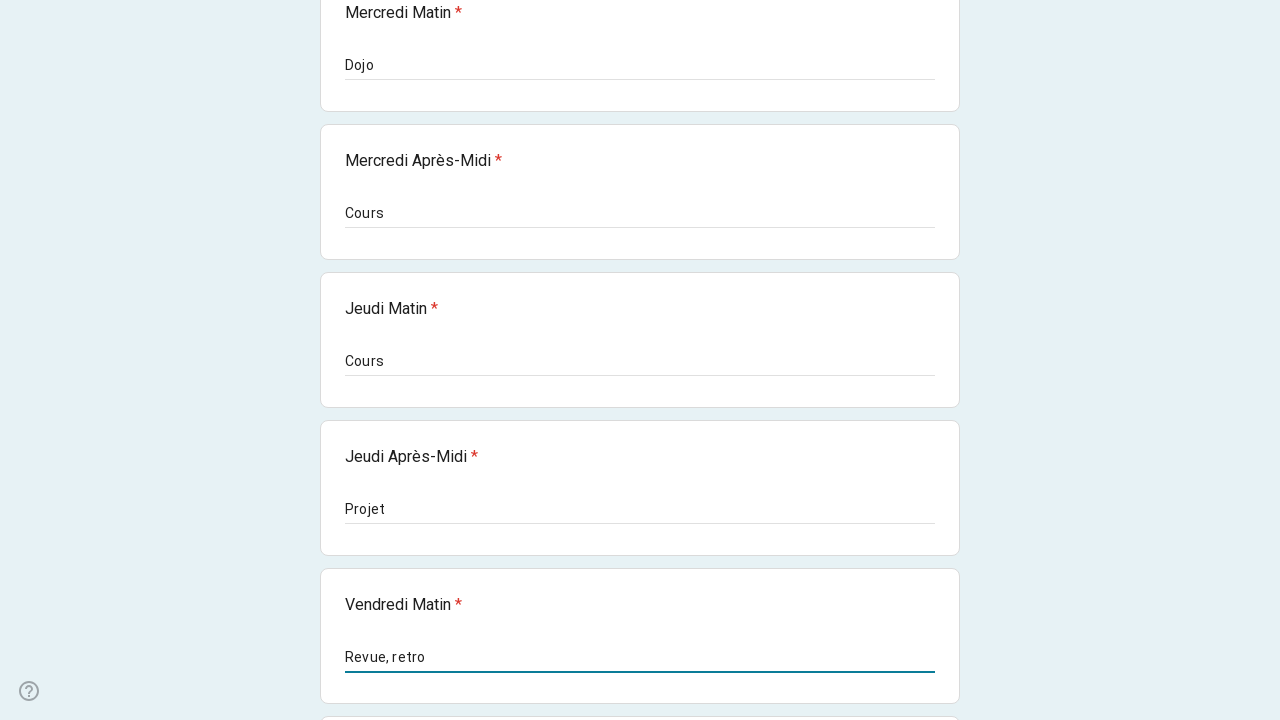

Pressed Tab to move to next field
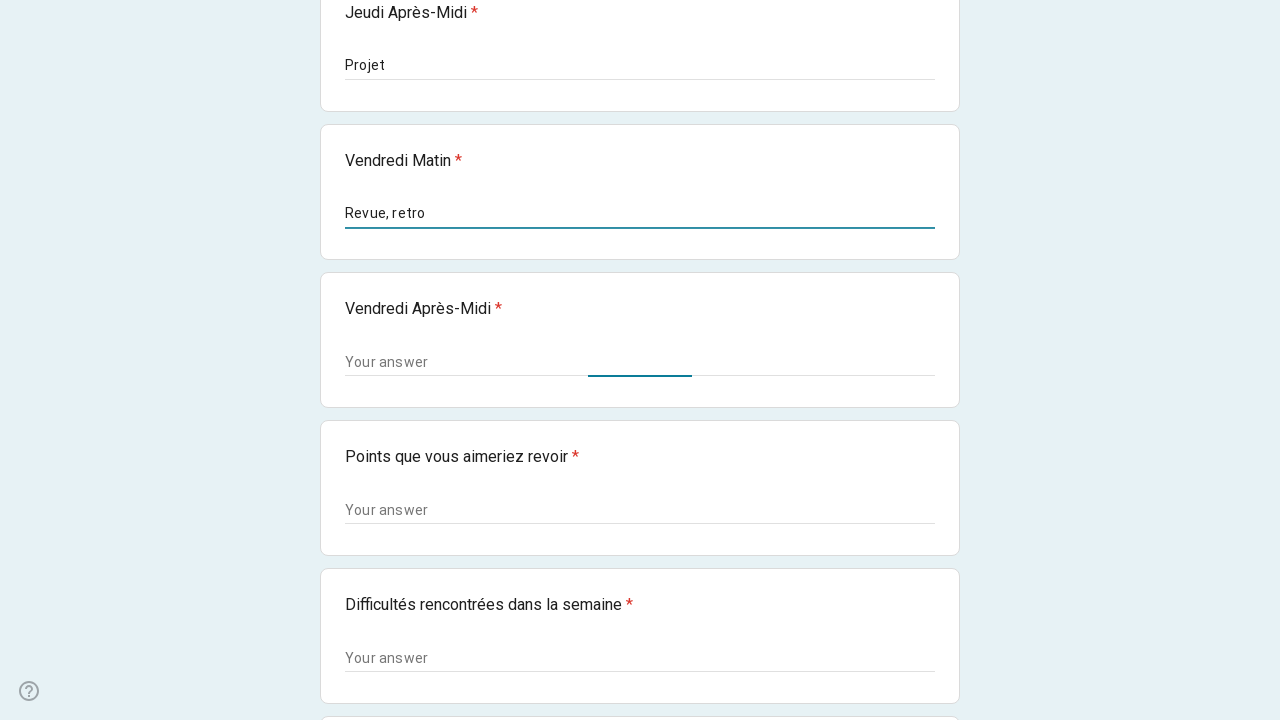

Filled two fields with '/' separator
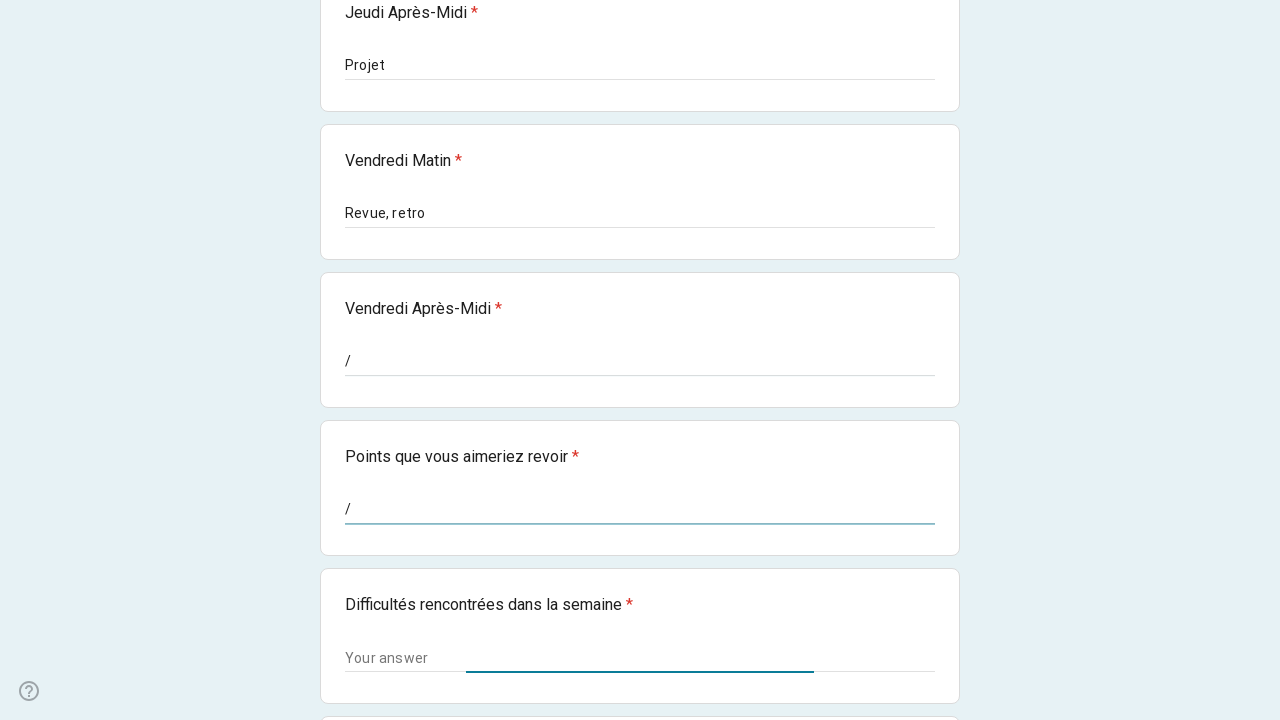

Filled field with 'tout'
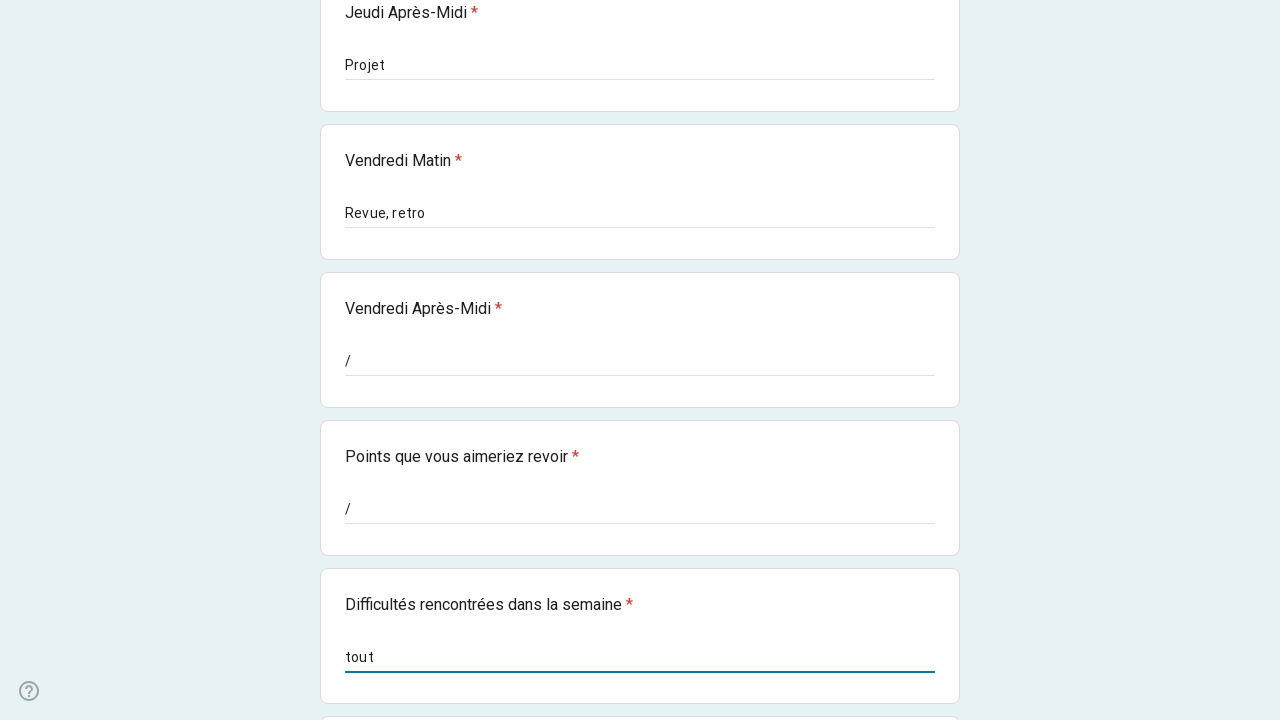

Pressed Tab to move to next field
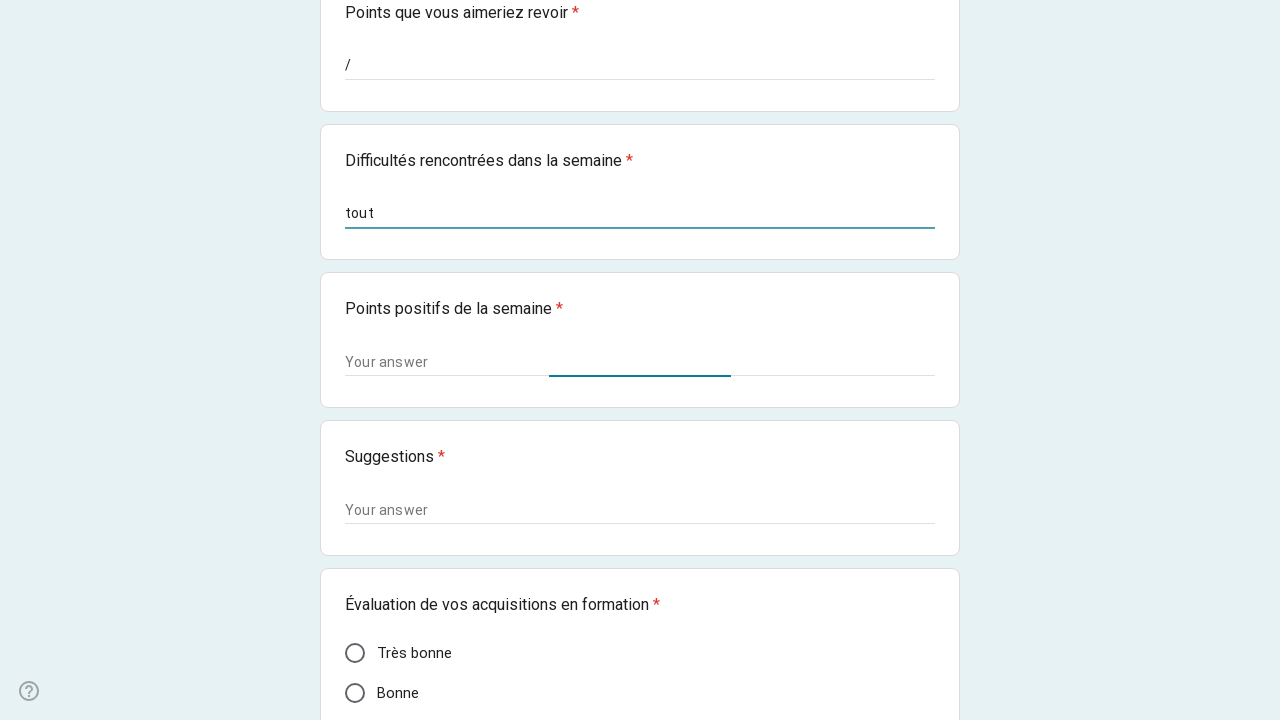

Filled field with '/'
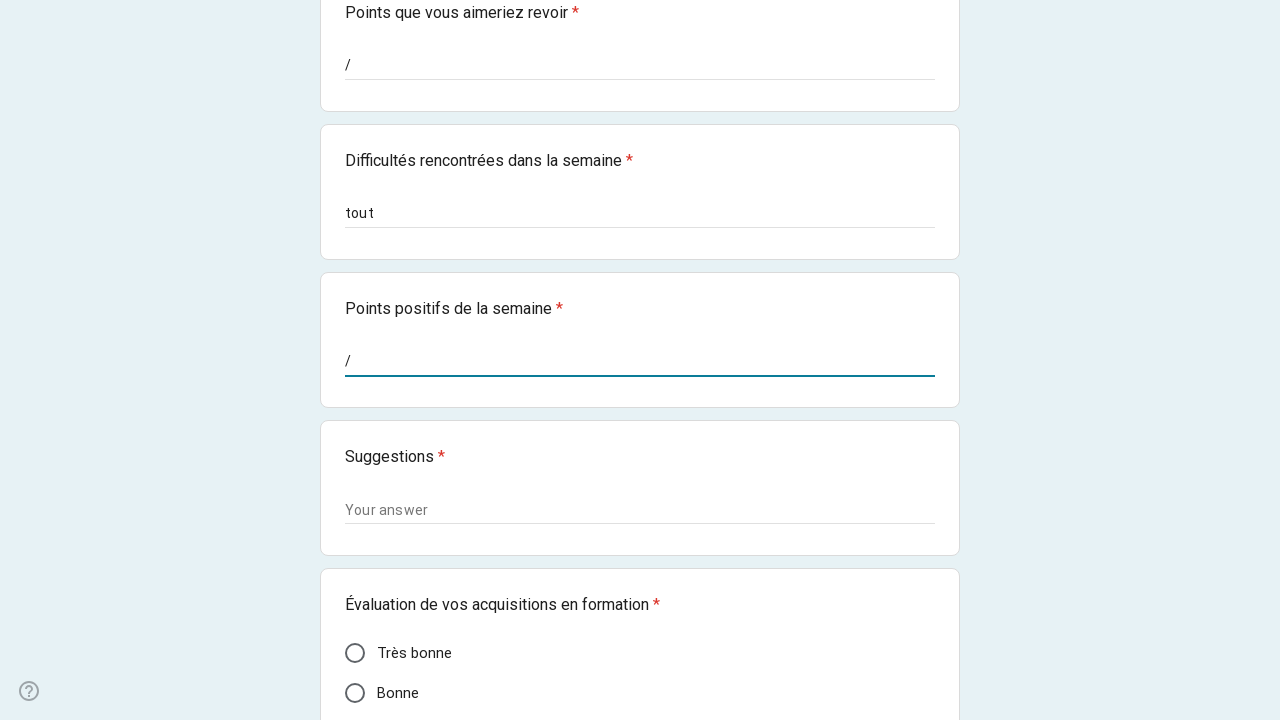

Pressed Tab to move to next field
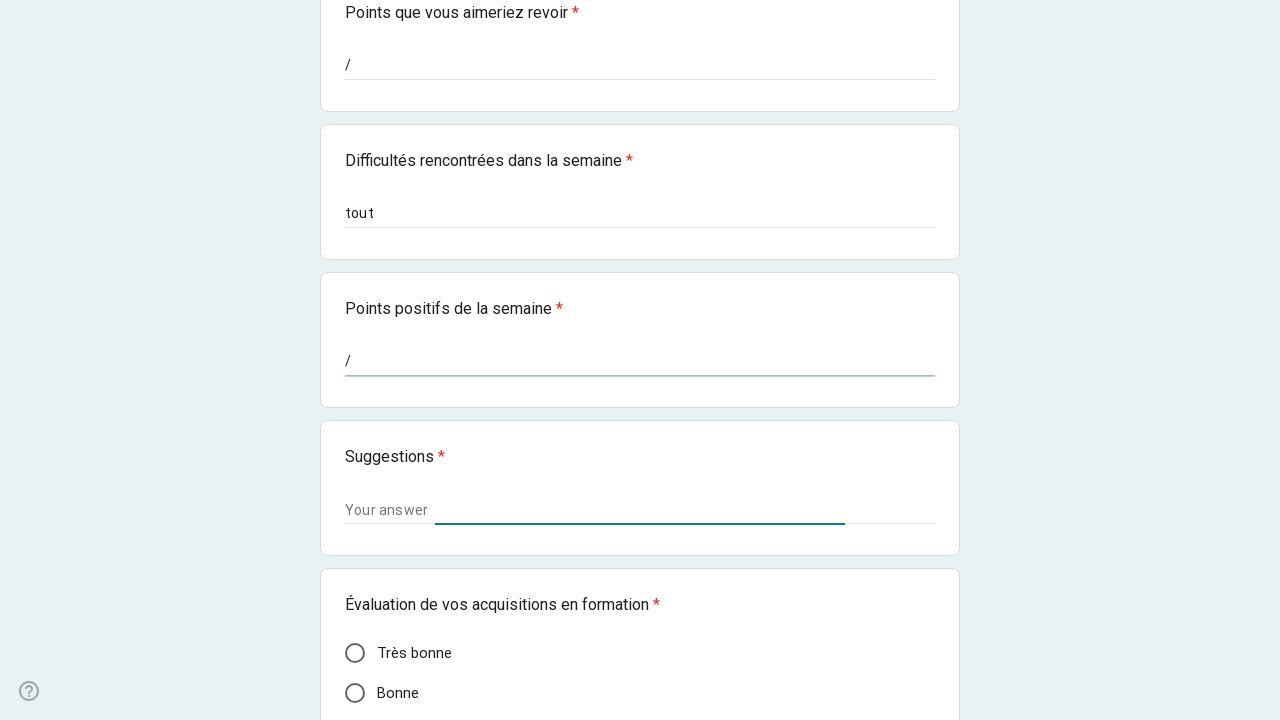

Pressed Enter on remaining element
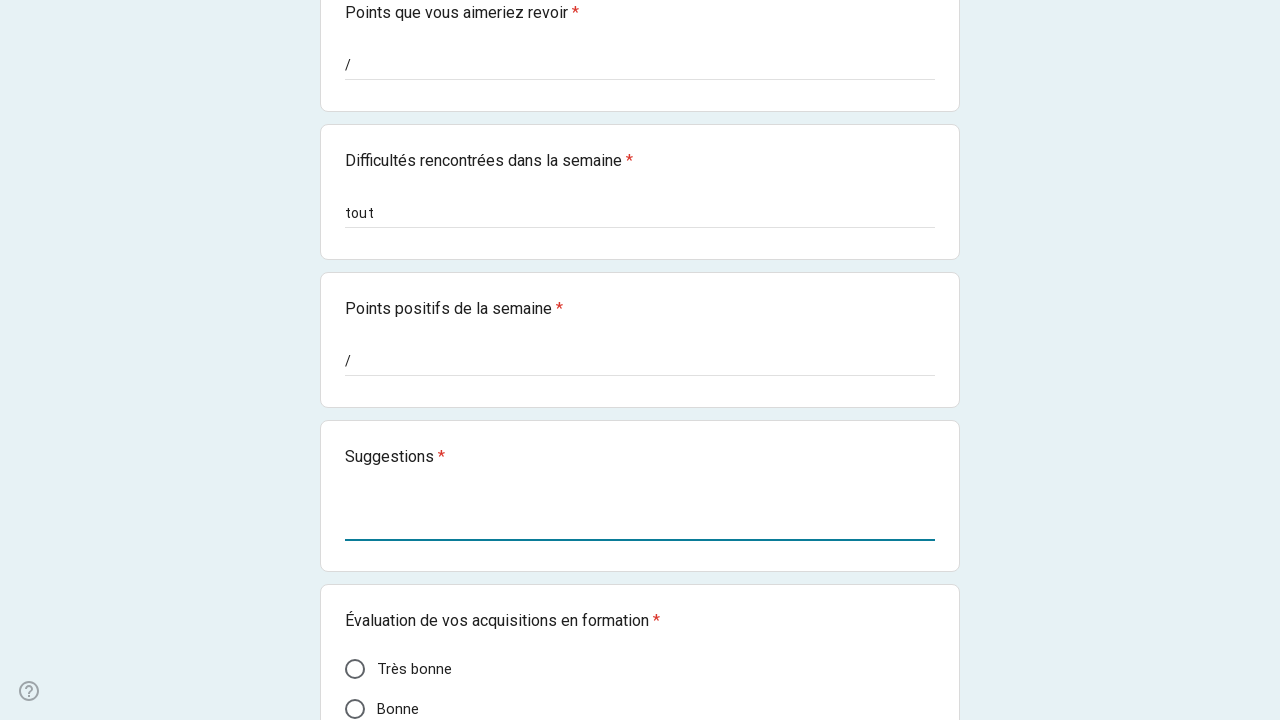

Pressed Tab to move forward
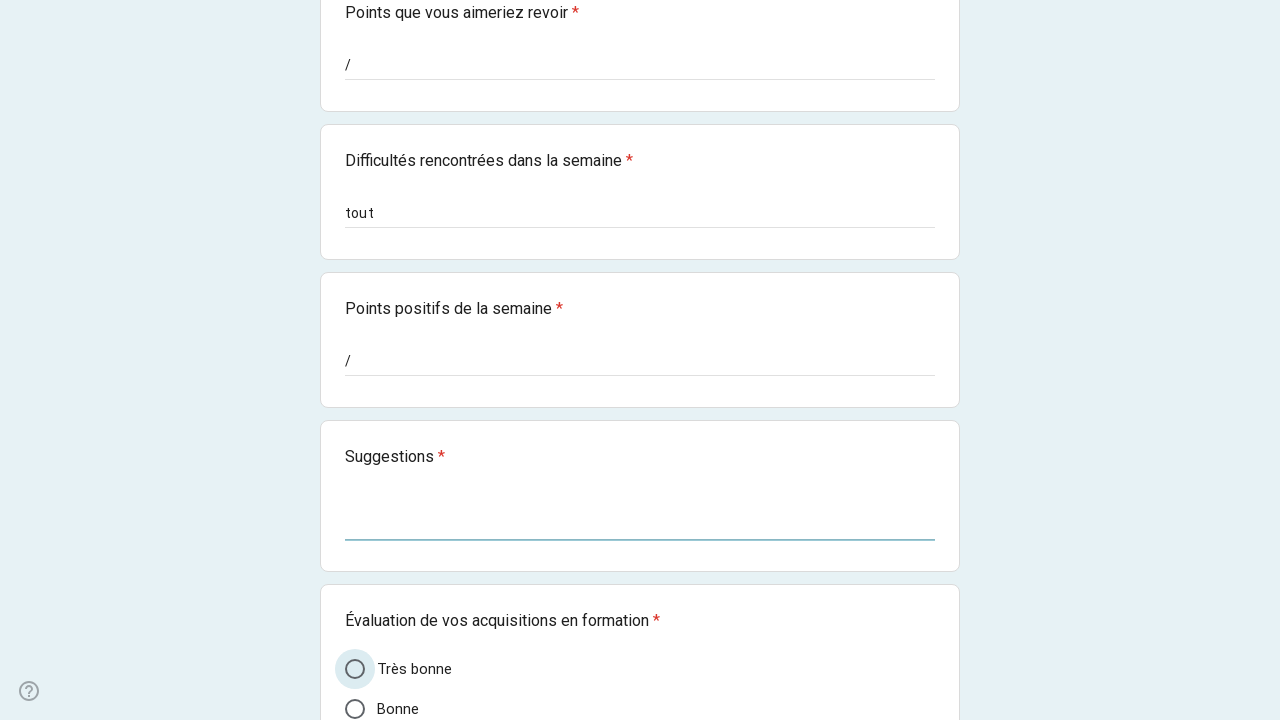

Pressed Enter on next element
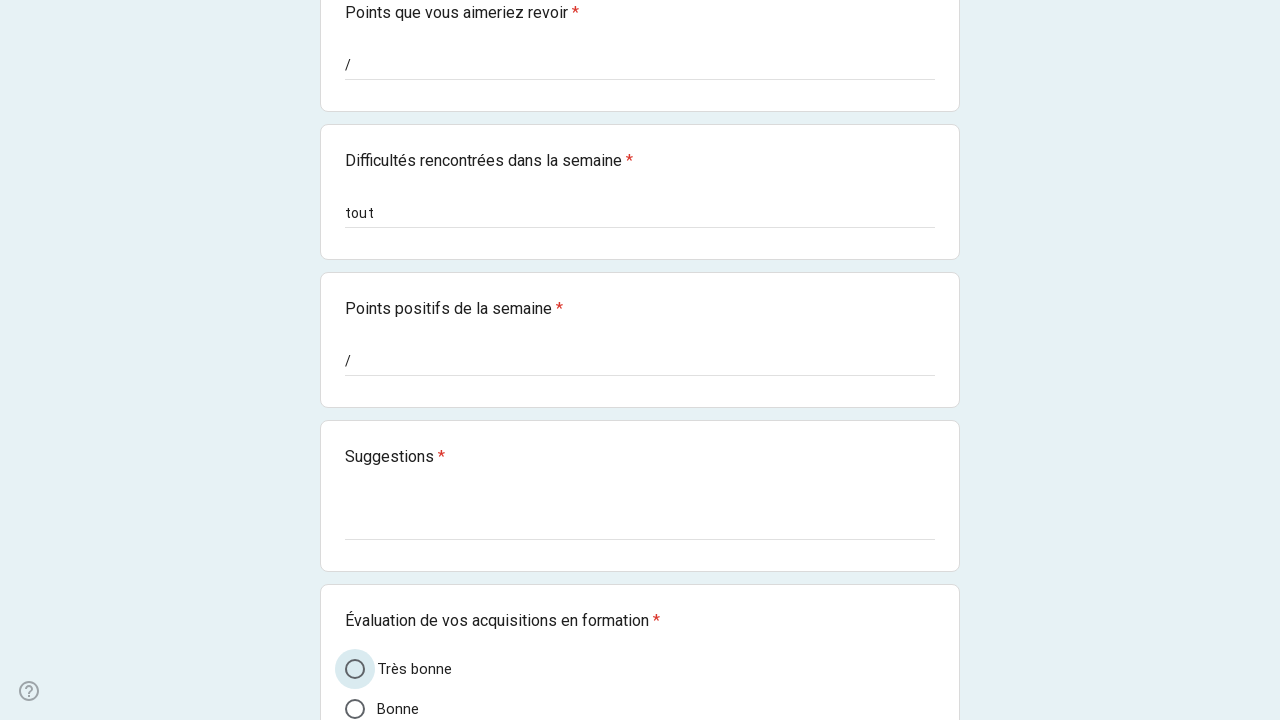

Pressed Tab to move forward
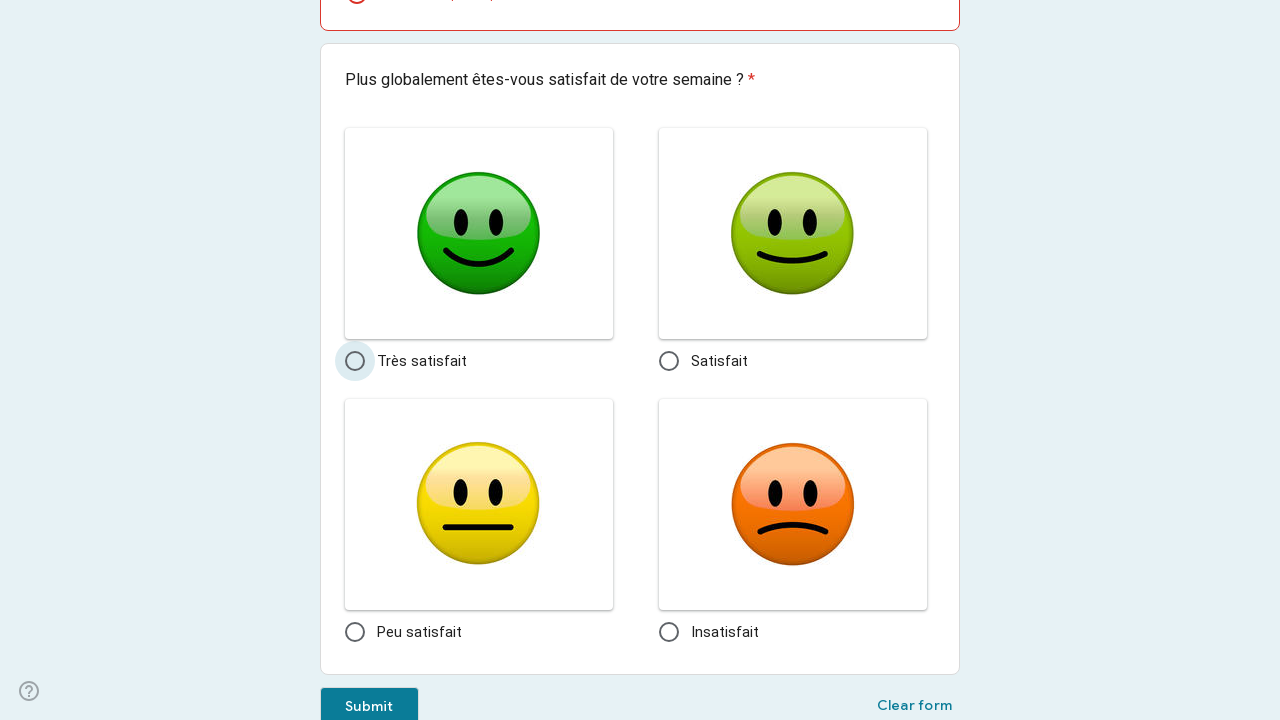

Pressed Enter to submit form
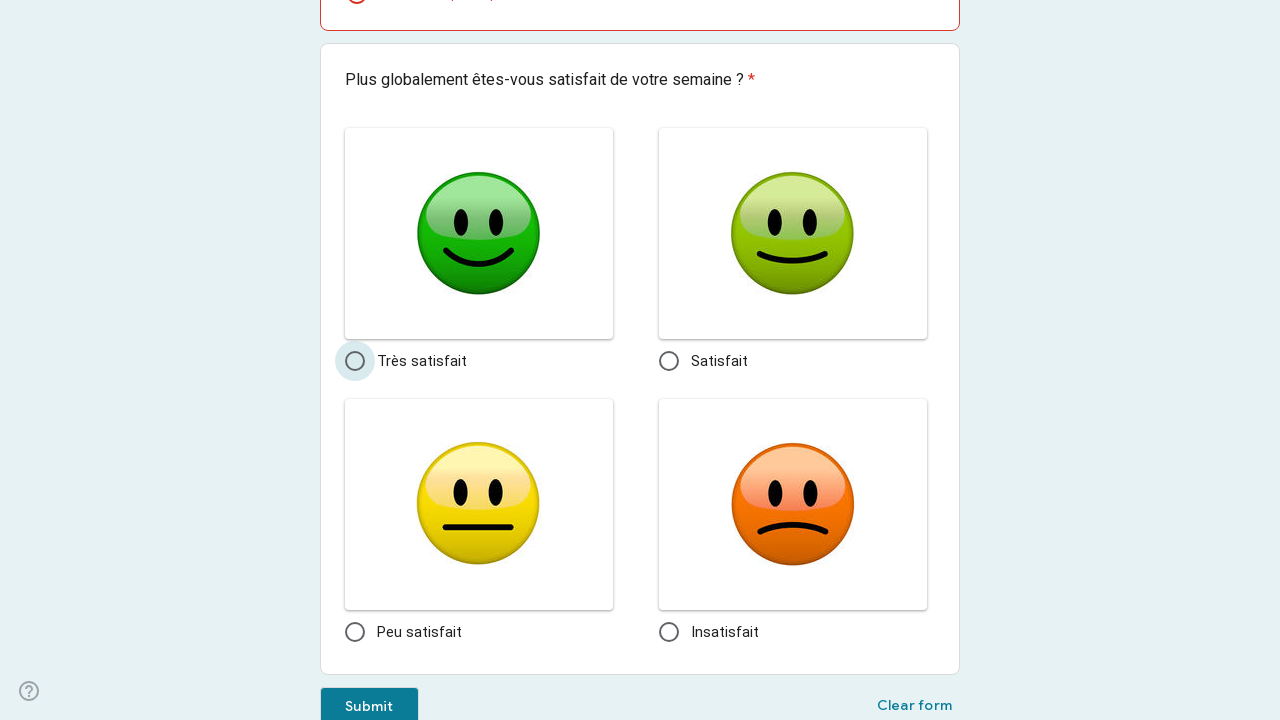

Waited 3000ms for form submission to complete
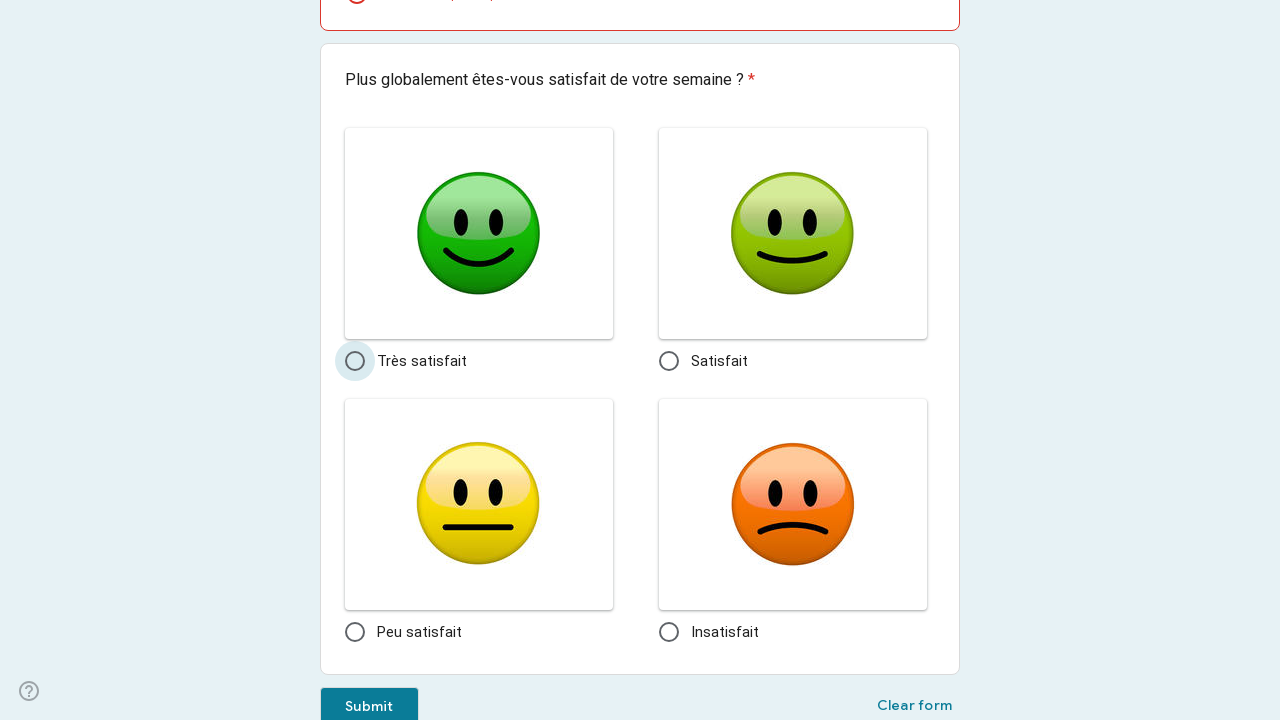

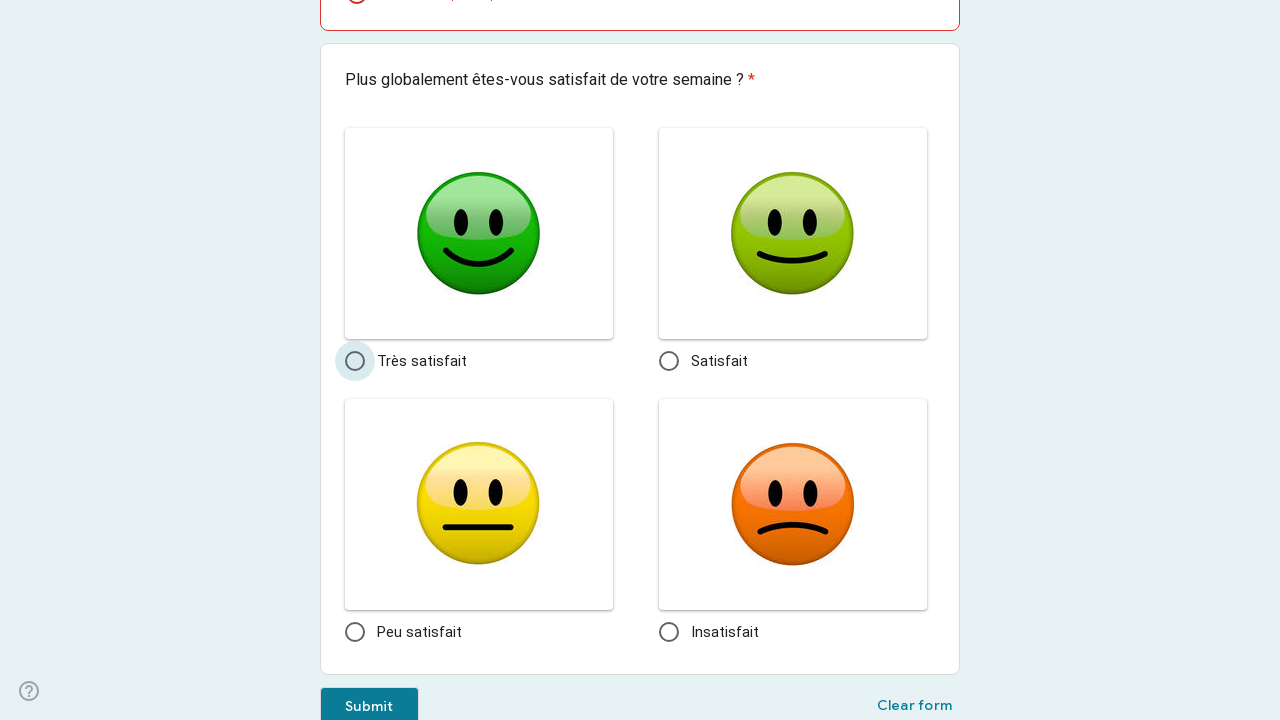